Tests soft assertions on the demoblaze e-commerce site by verifying the page title, URL, and navbar brand visibility

Starting URL: https://www.demoblaze.com/index.html

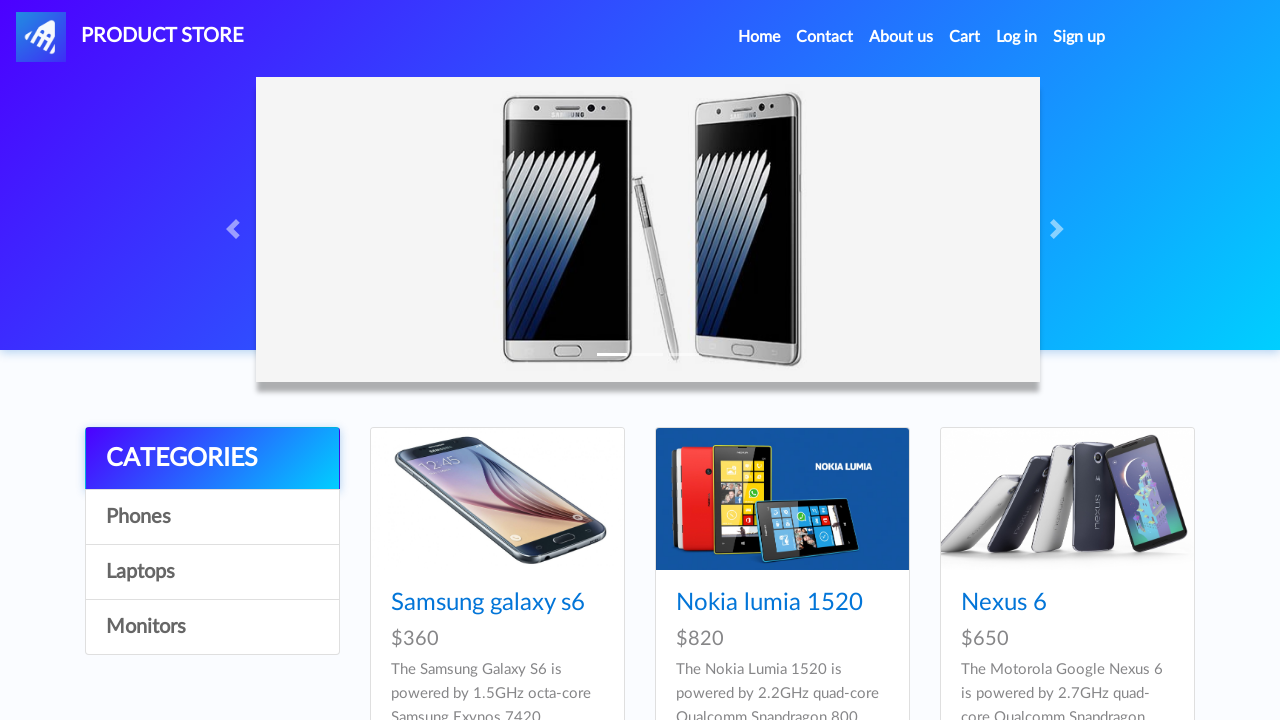

Verified page title is 'STORE'
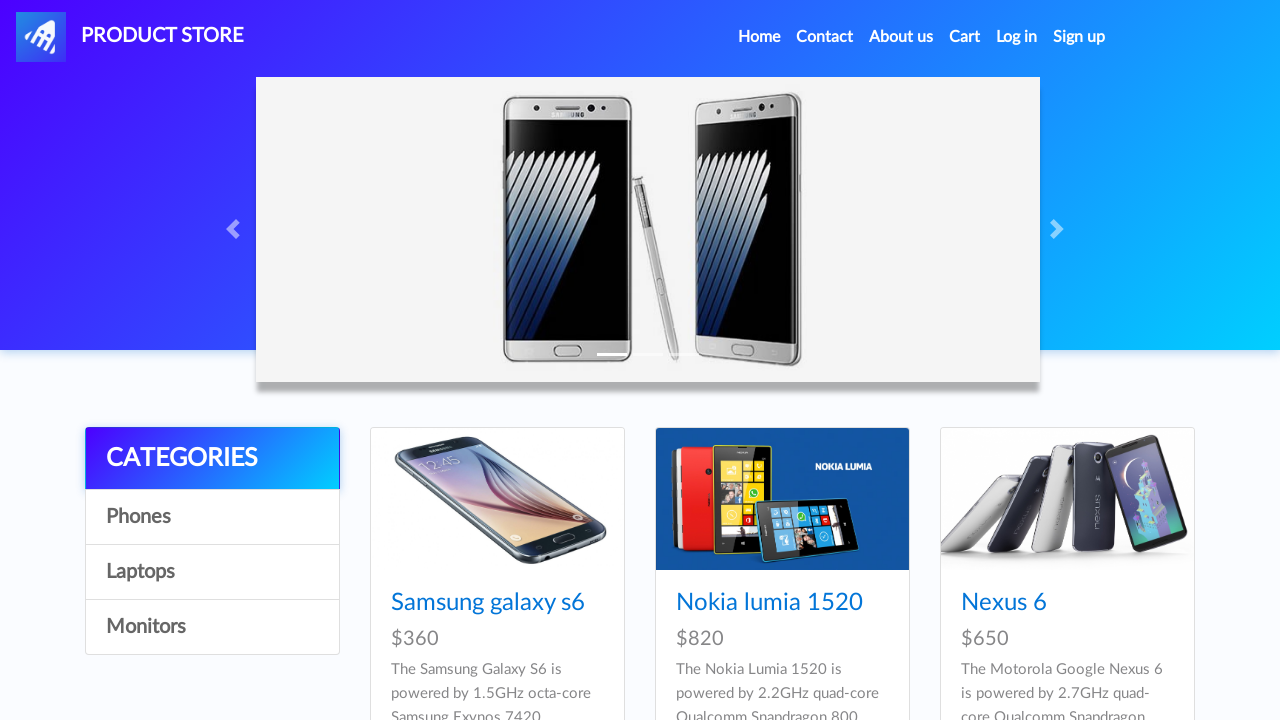

Verified page URL is 'https://www.demoblaze.com/index.html'
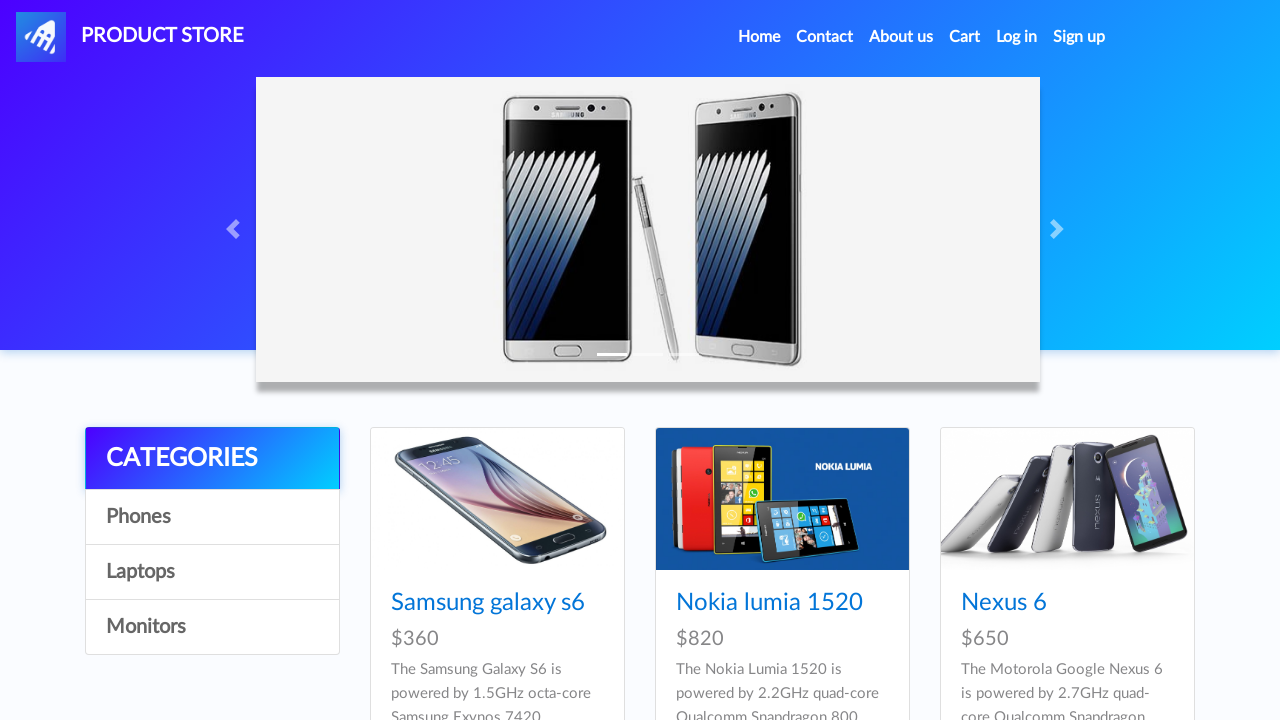

Verified navbar brand is visible
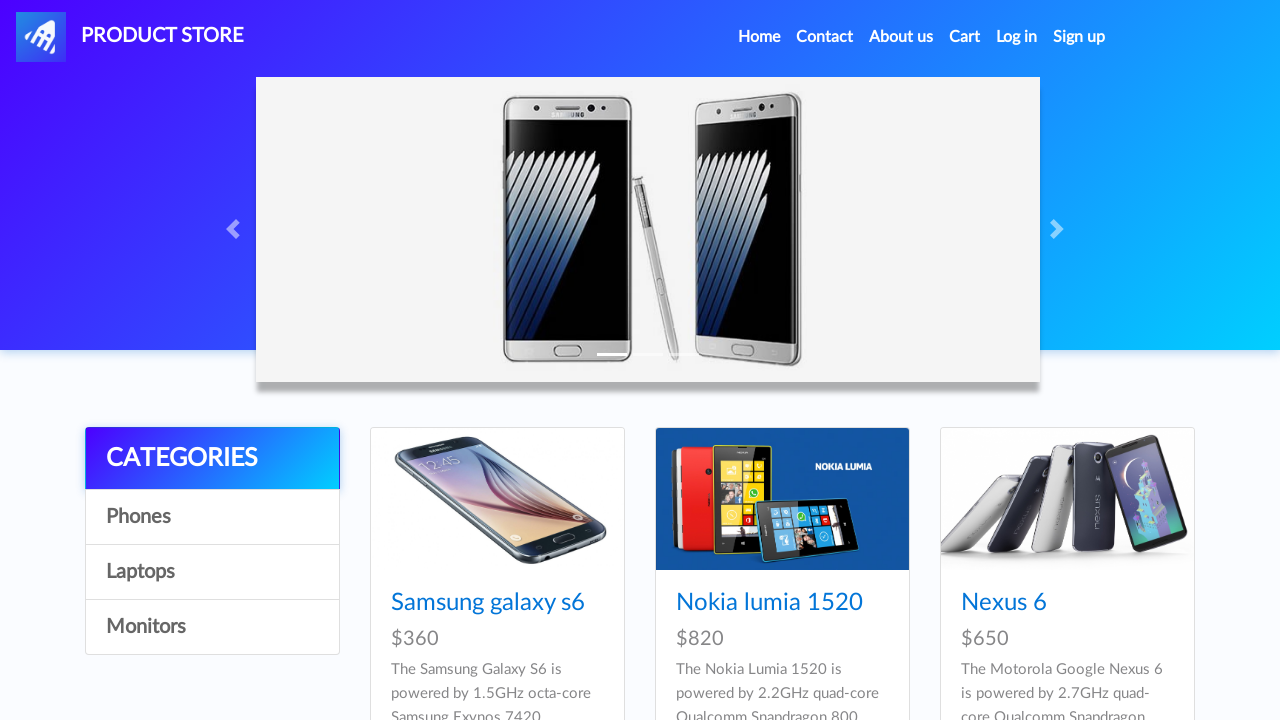

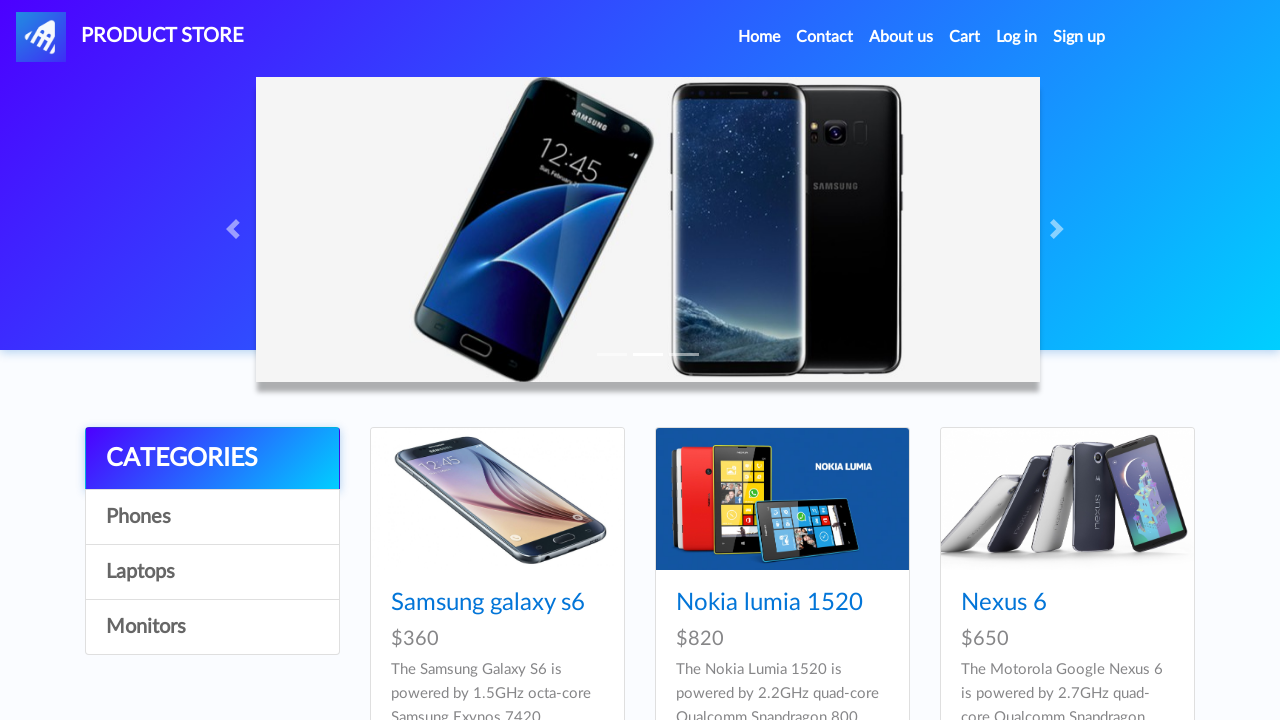